Tests basic browser navigation by visiting stockbit.com, navigating to the snips subdomain, then testing back, forward, and refresh browser actions

Starting URL: https://stockbit.com/

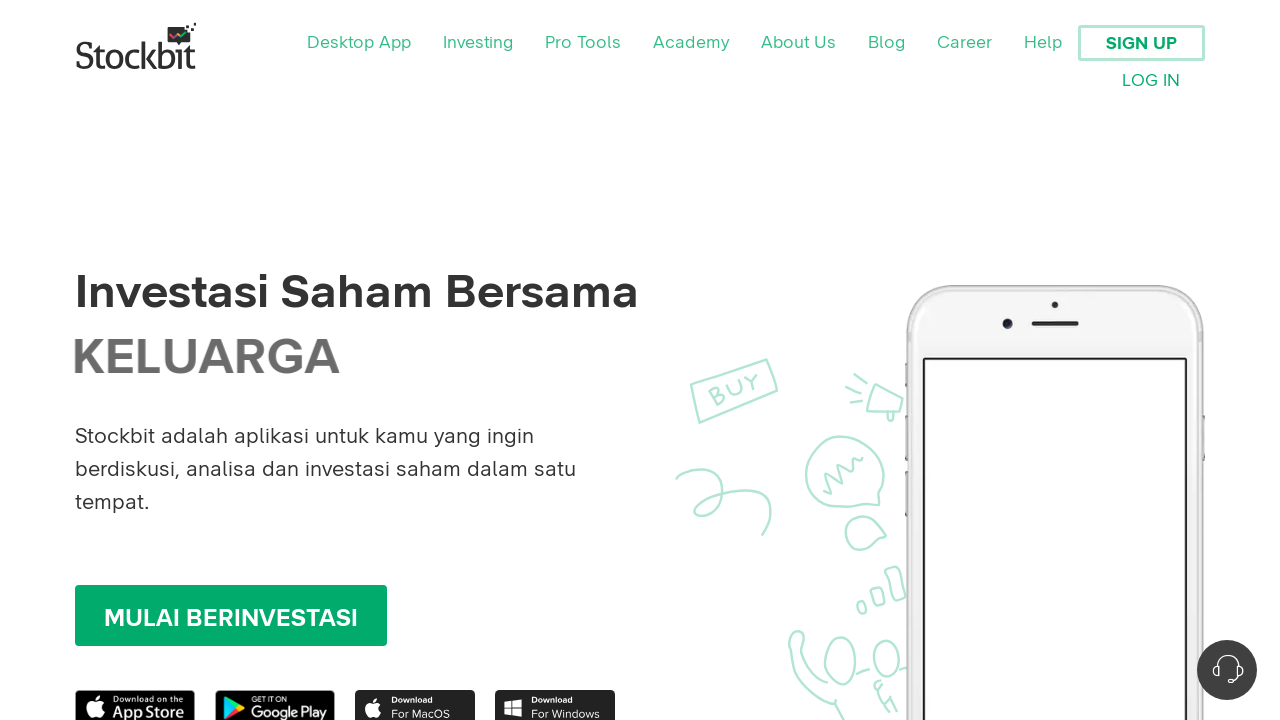

Navigated to snips subdomain at https://snips.stockbit.com/
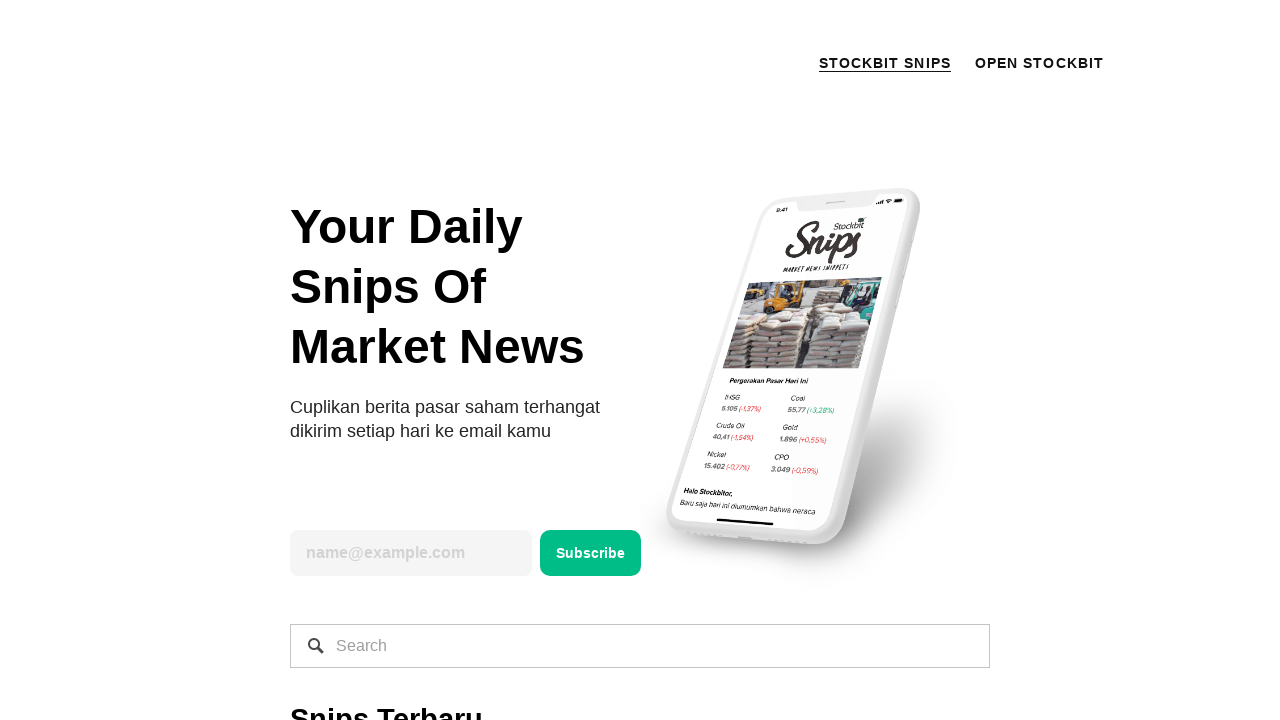

Printed current URL
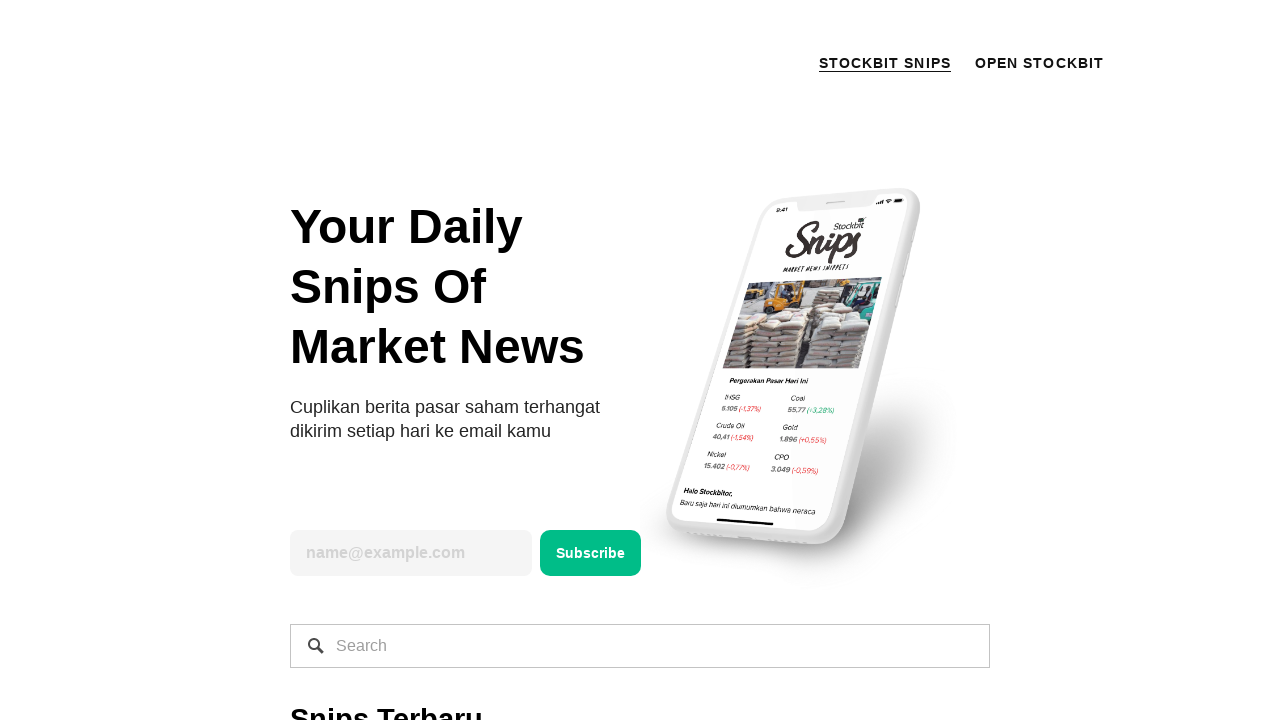

Printed page title
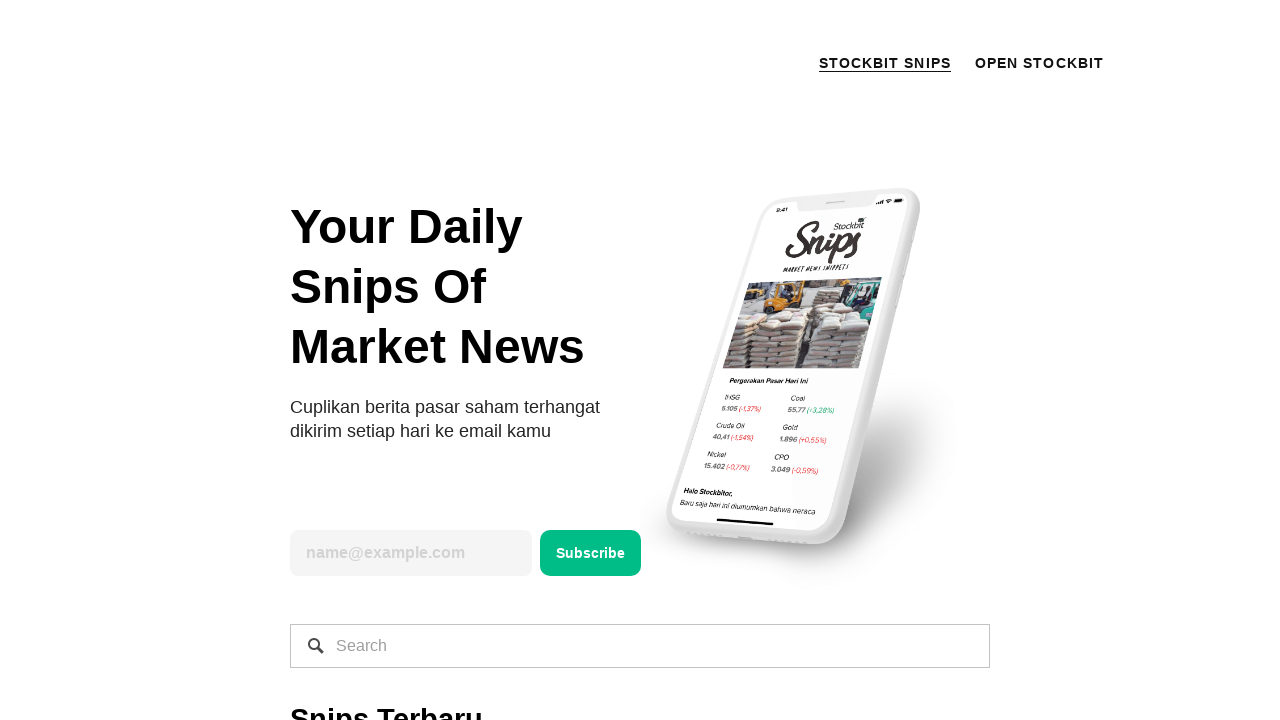

Navigated back to previous page (stockbit.com)
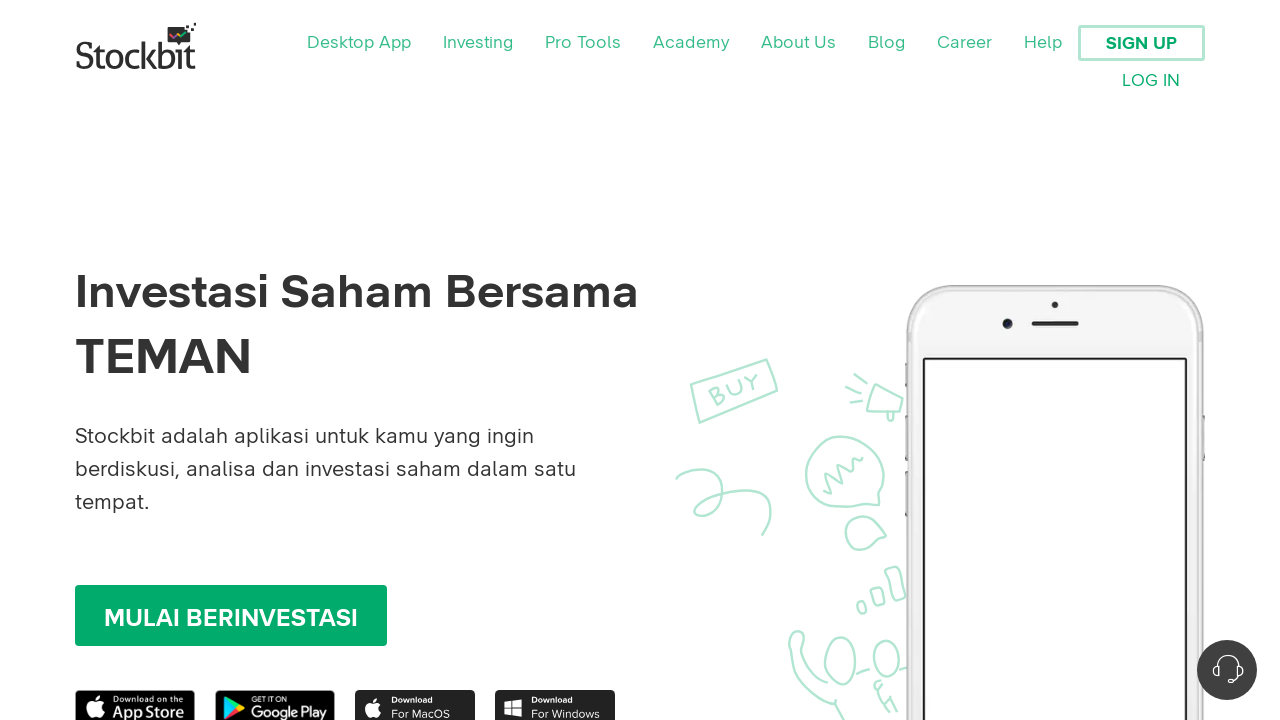

Navigated forward to snips subdomain
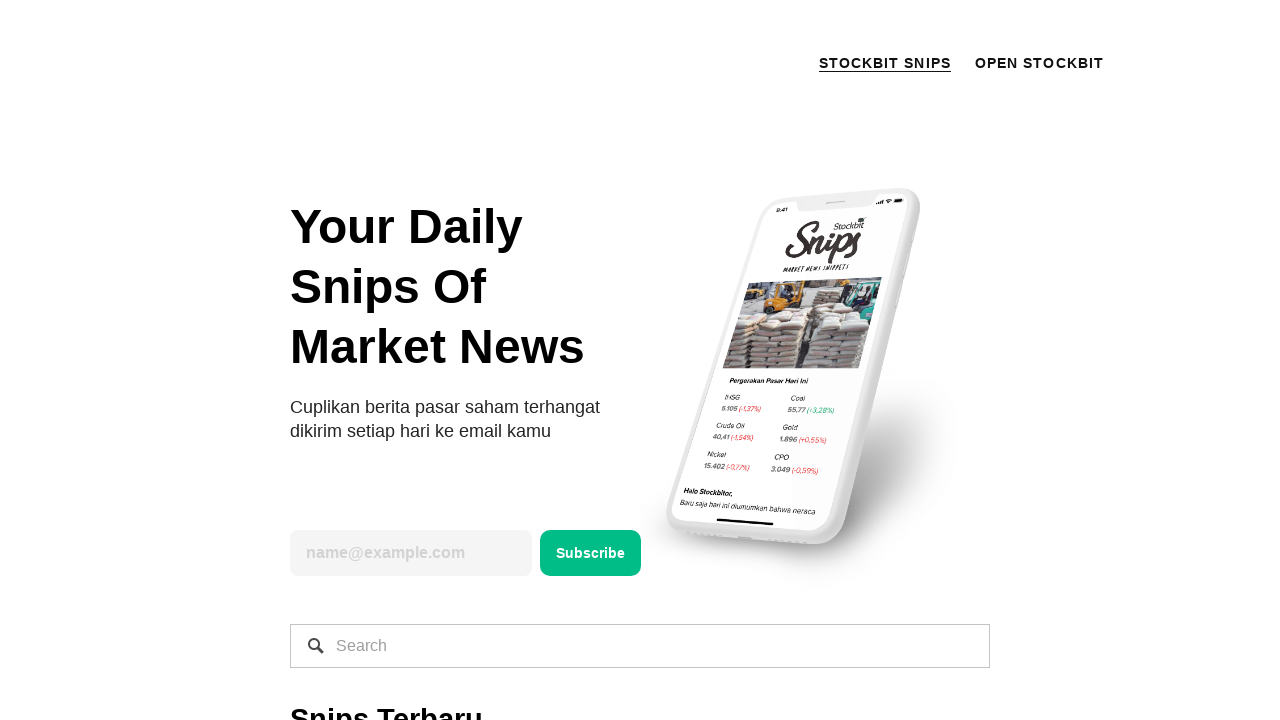

Refreshed the current page
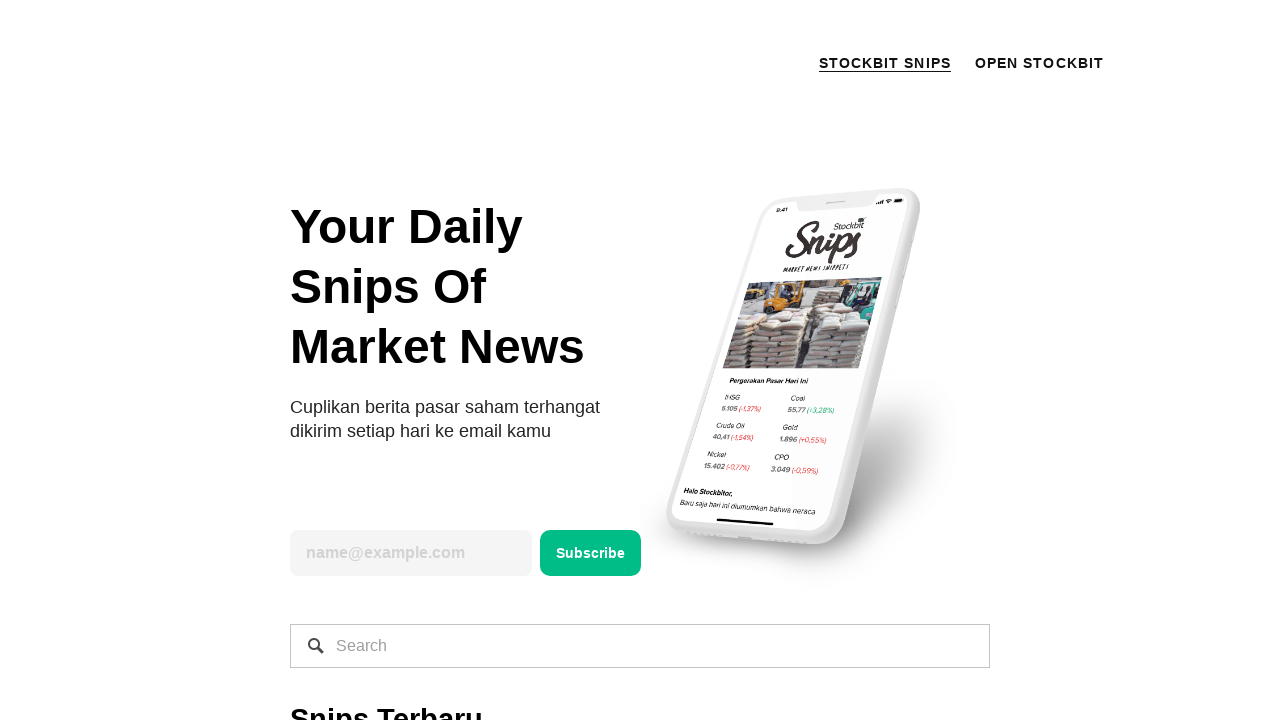

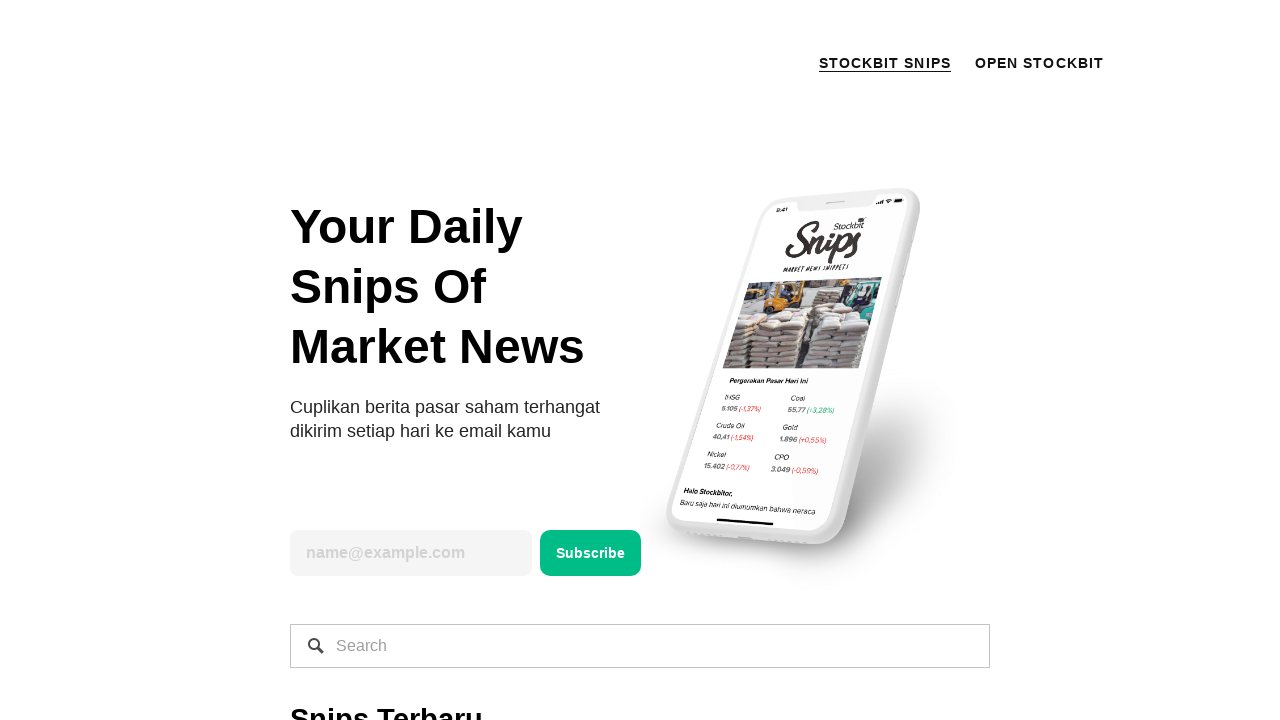